Navigates to Flipkart homepage and waits for the page to load completely

Starting URL: https://www.flipkart.com/

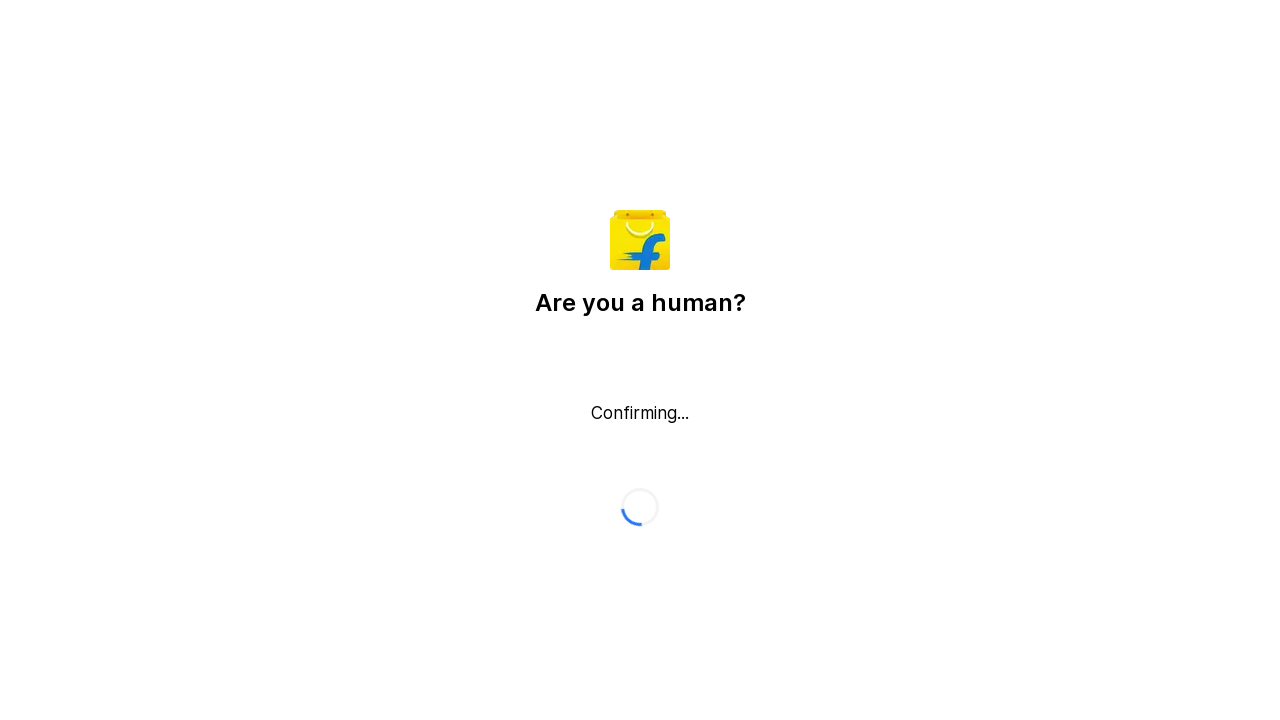

Waited for Flipkart homepage to load completely (networkidle state)
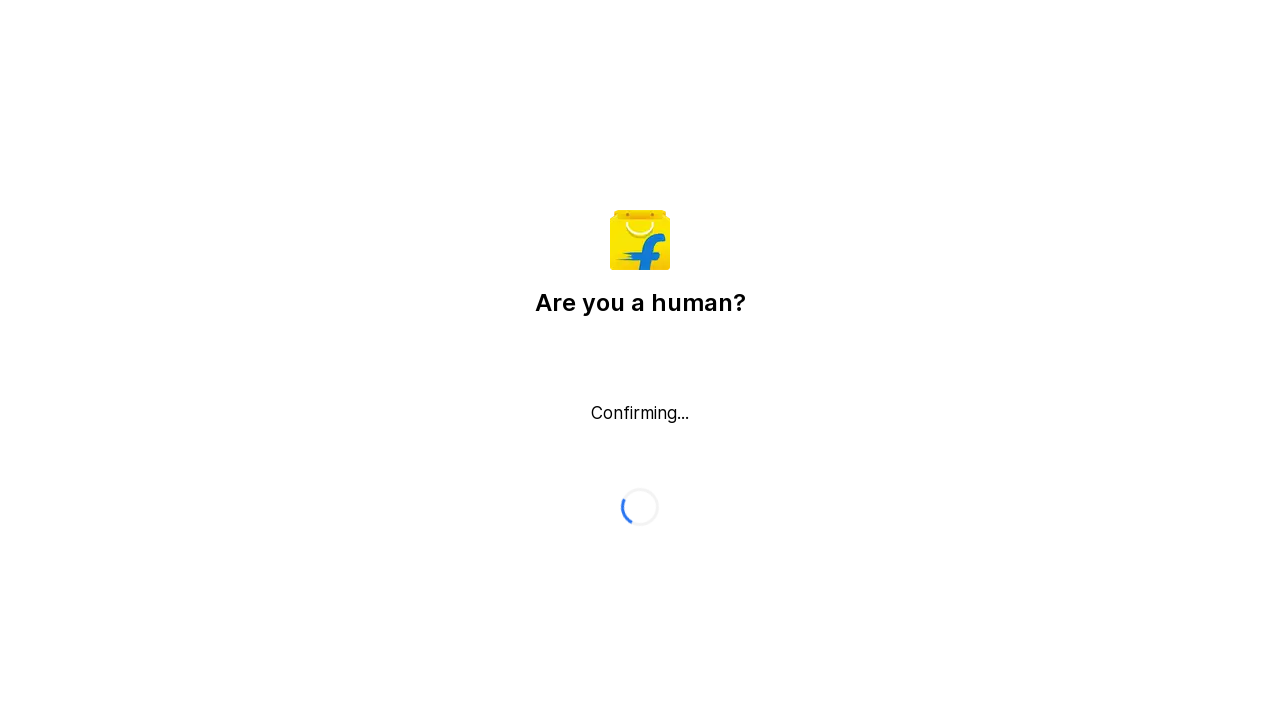

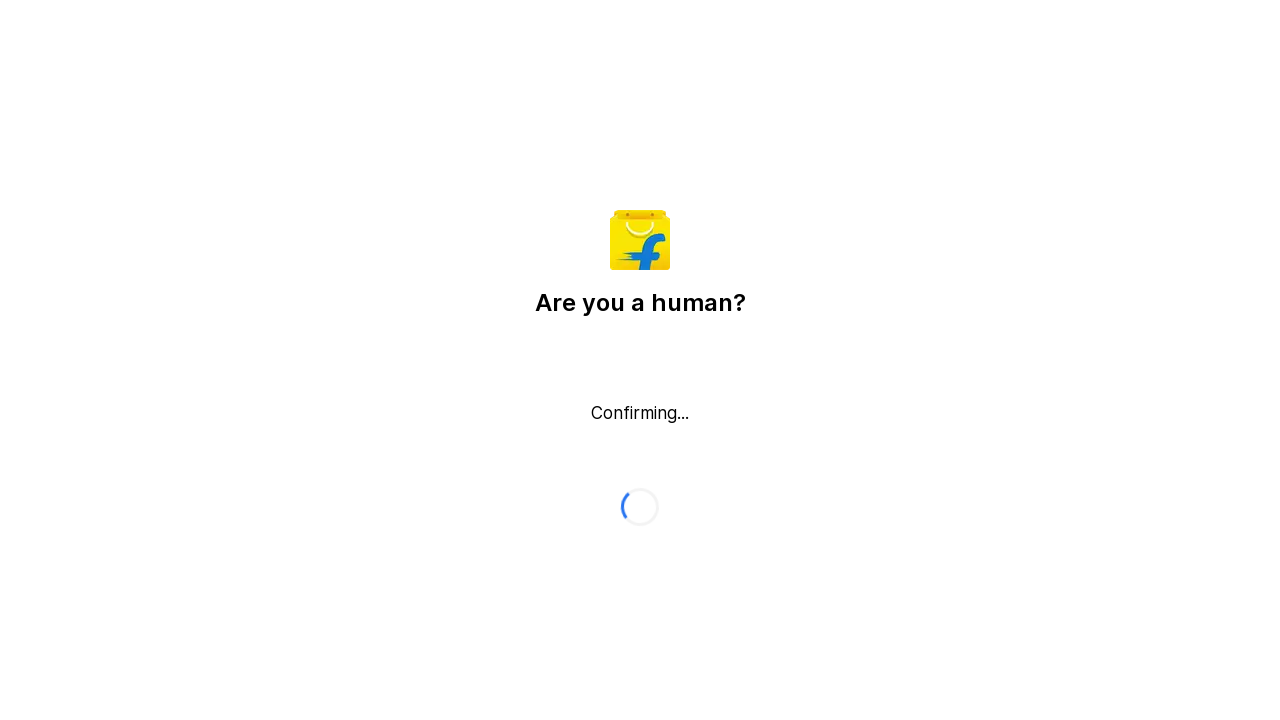